Tests form submission with all fields empty to verify error handling

Starting URL: https://lm.skillbox.cc/qa_tester/module02/homework1/

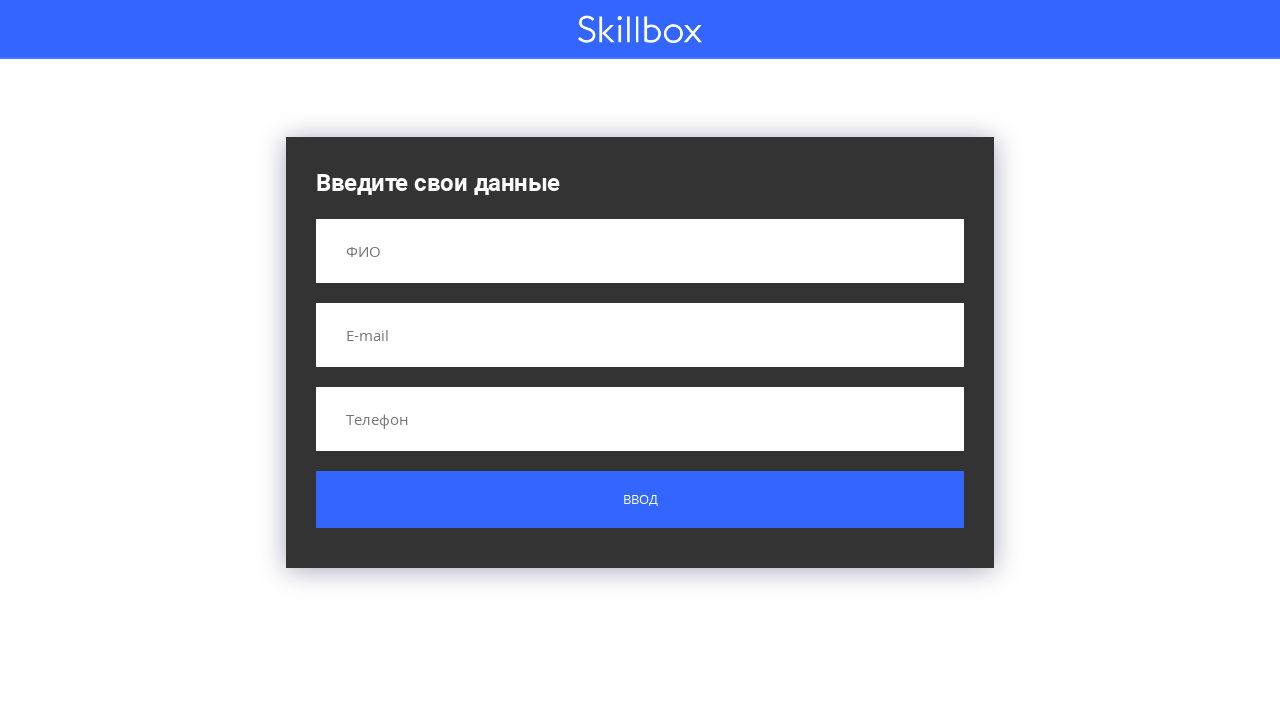

Clicked submit button without filling any fields to test error handling at (640, 500) on .button
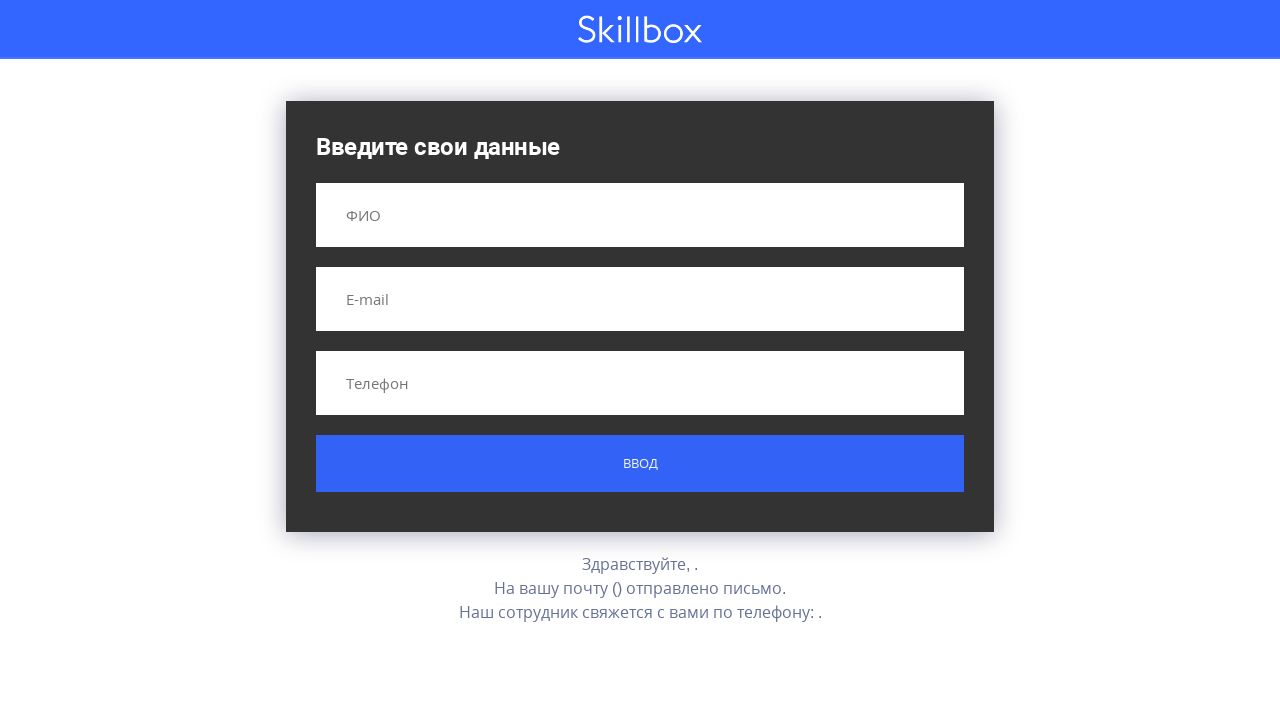

Error message appeared after submitting empty form
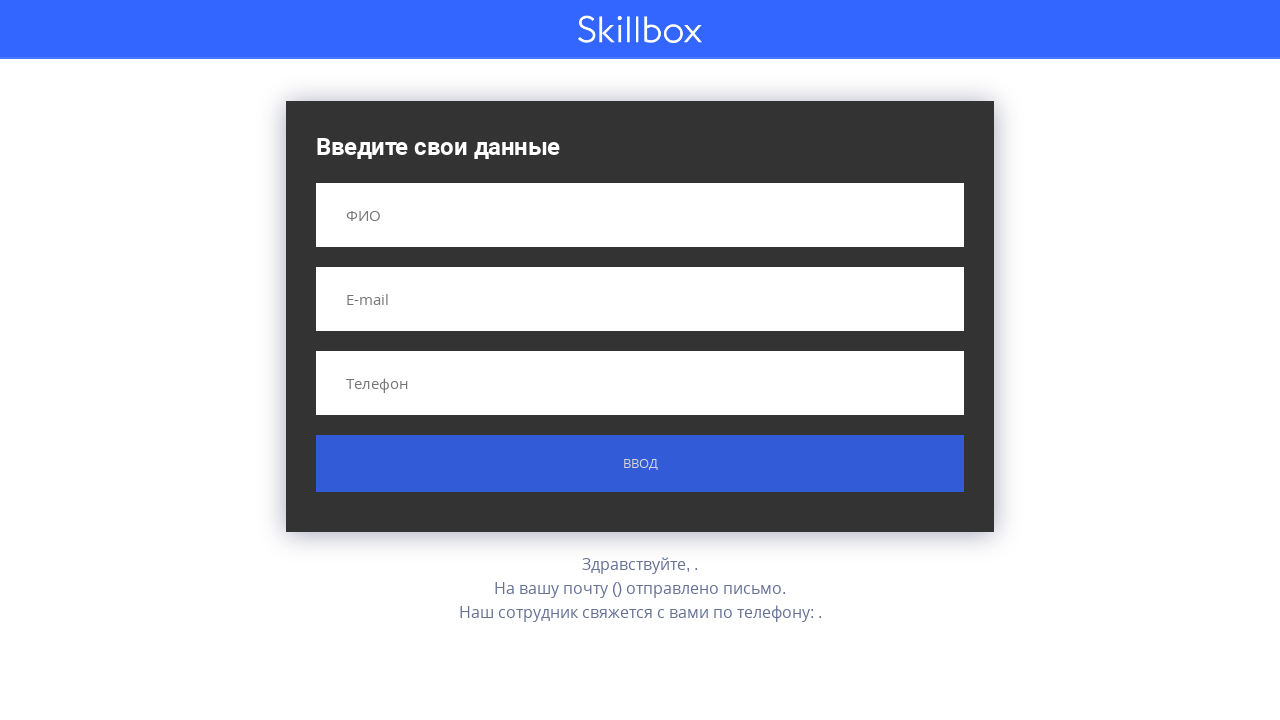

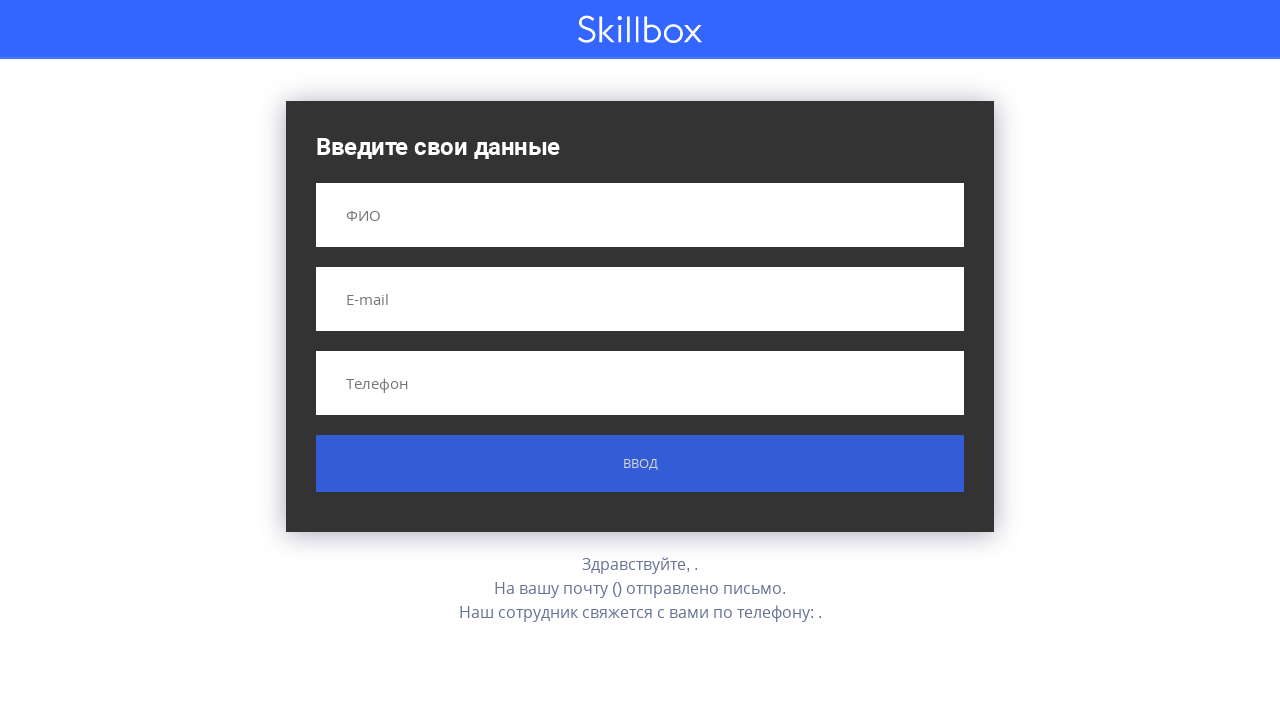